Tests Email field validation in edit mode with invalid email formats

Starting URL: https://demoqa.com/webtables

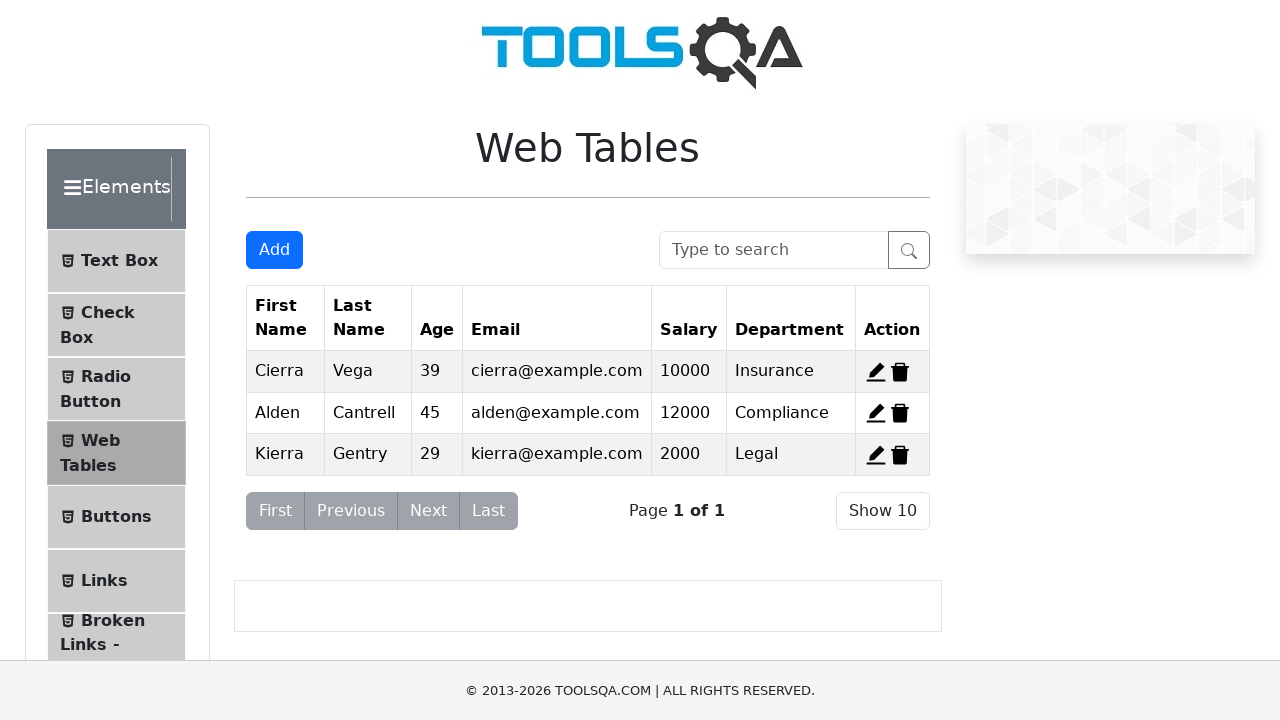

Clicked edit button to open edit form at (876, 372) on [title="Edit"]
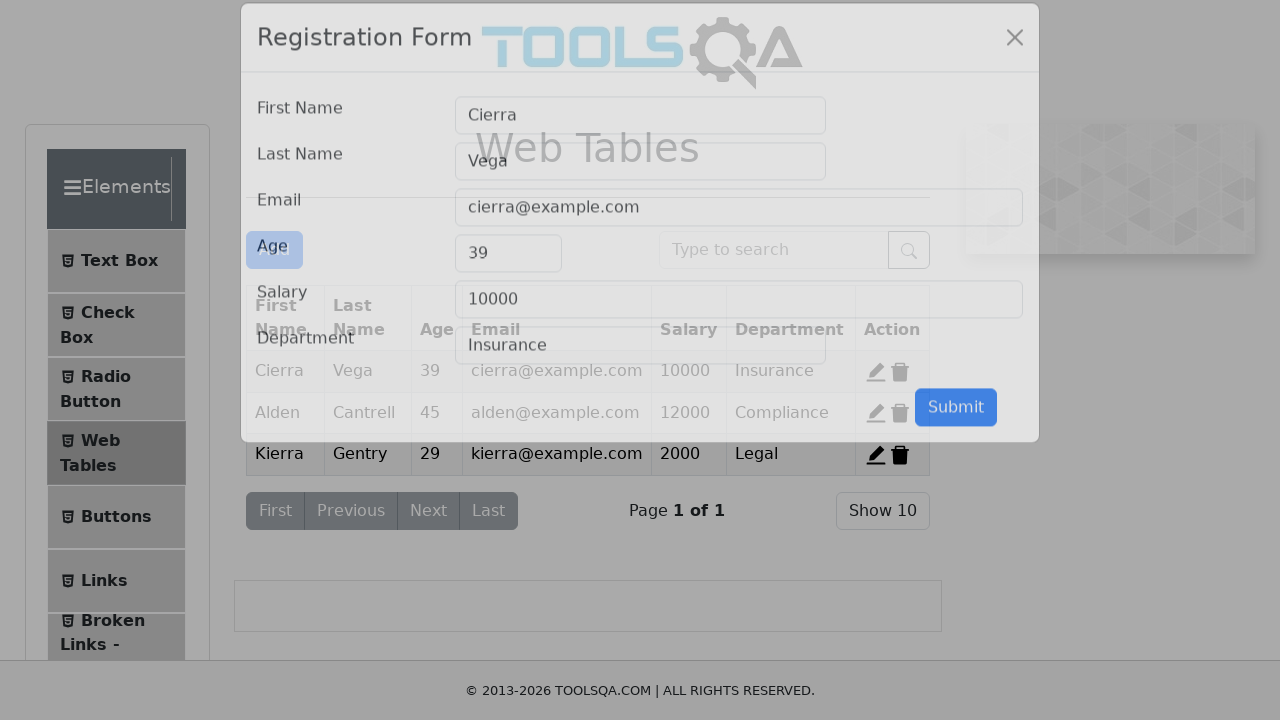

Cleared email input field on [placeholder="name@example.com"]
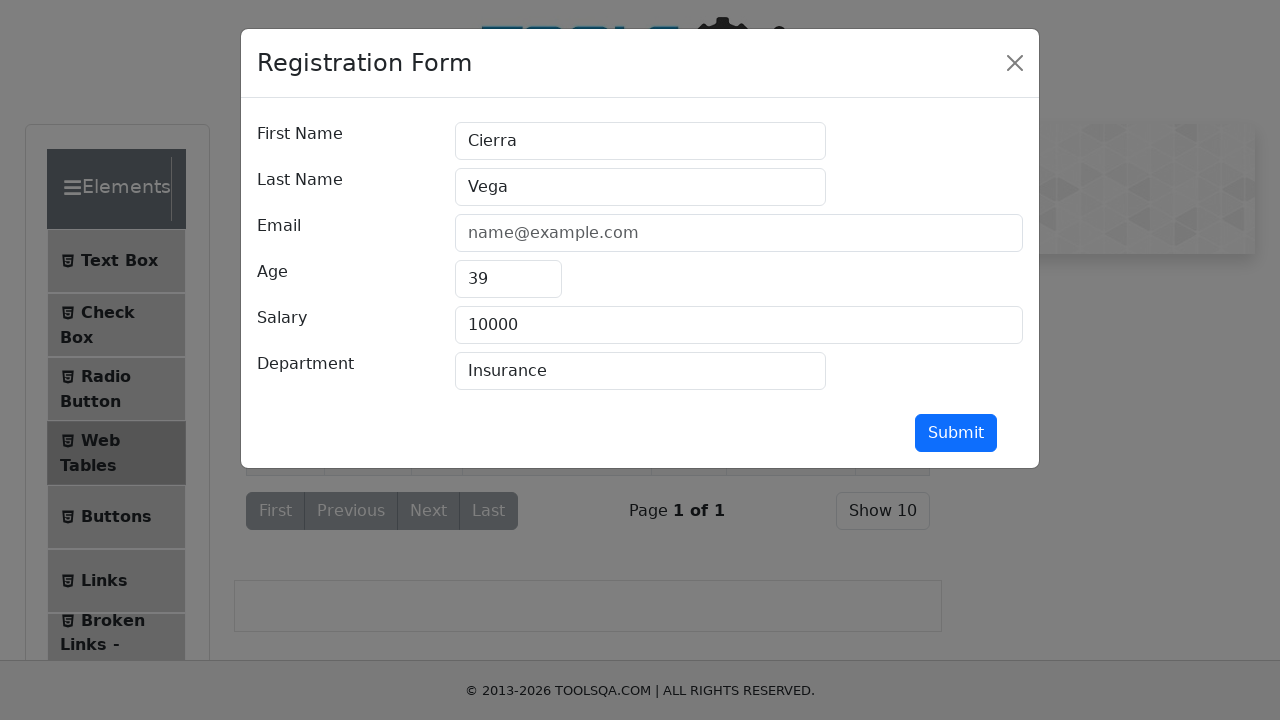

Filled email field with invalid email: '' on [placeholder="name@example.com"]
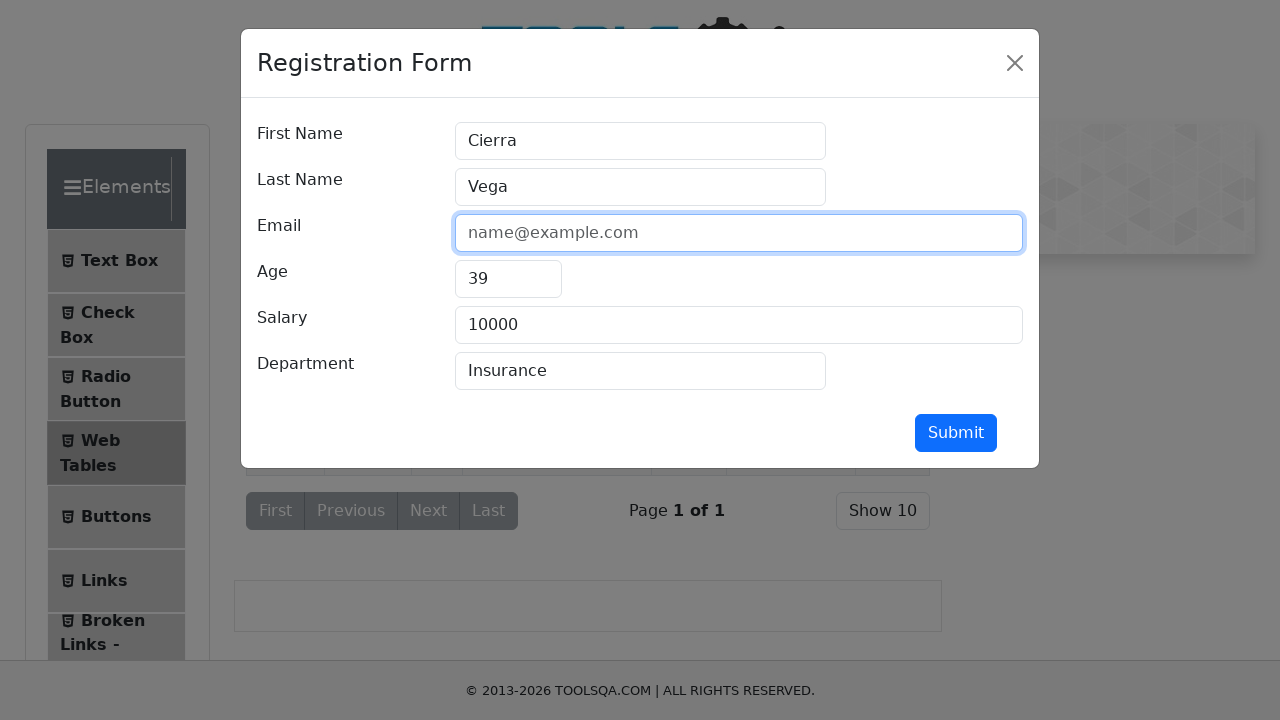

Clicked submit button with invalid email '' at (956, 433) on #submit
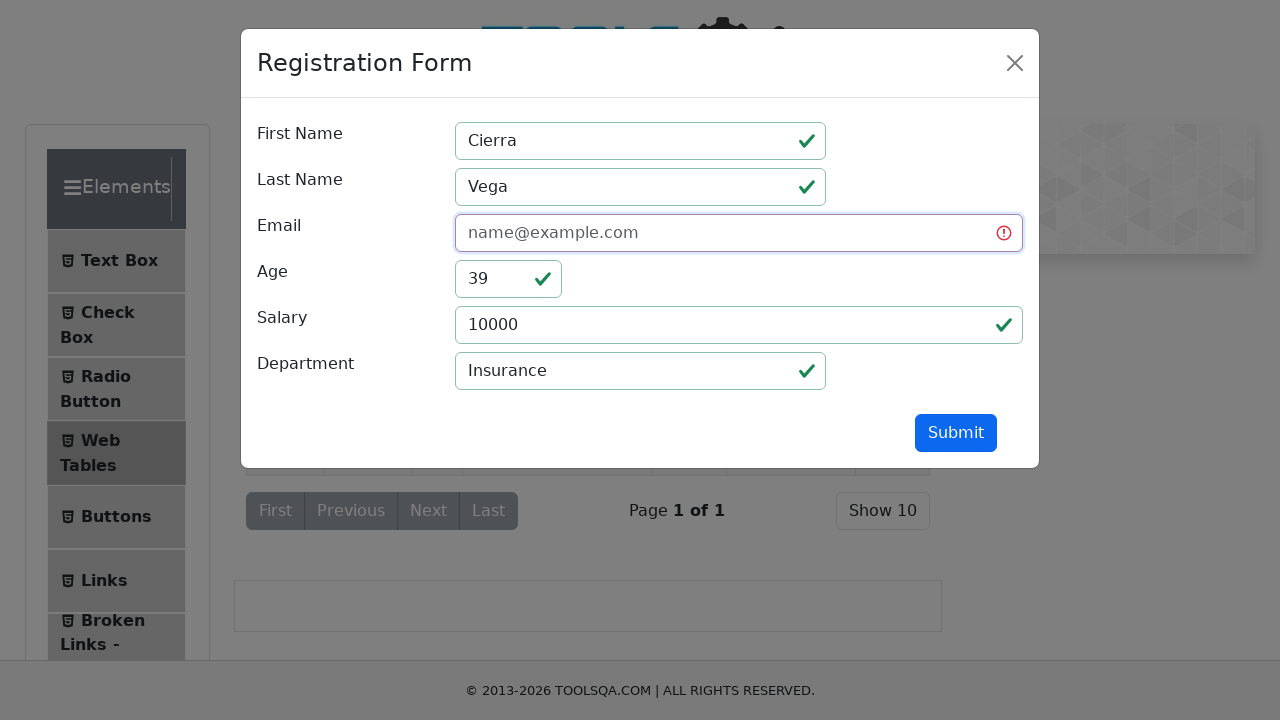

Verified form remains visible (validation working for email '')
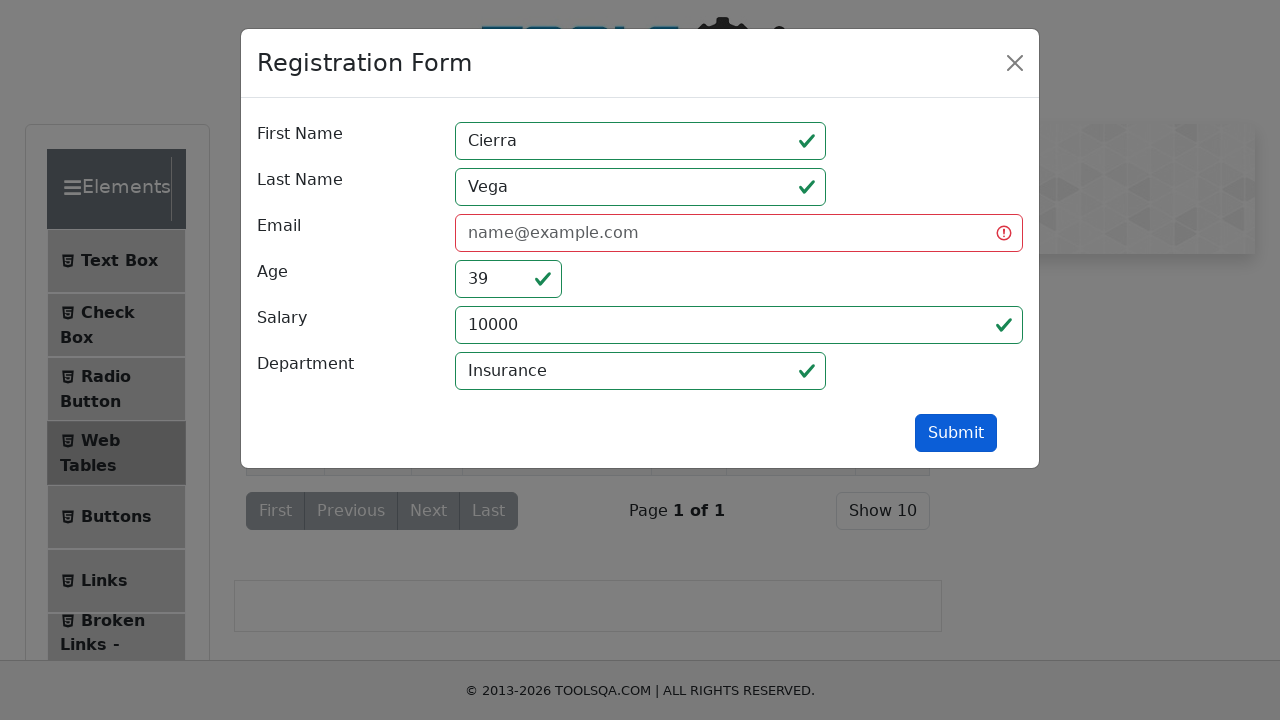

Cleared email input field on [placeholder="name@example.com"]
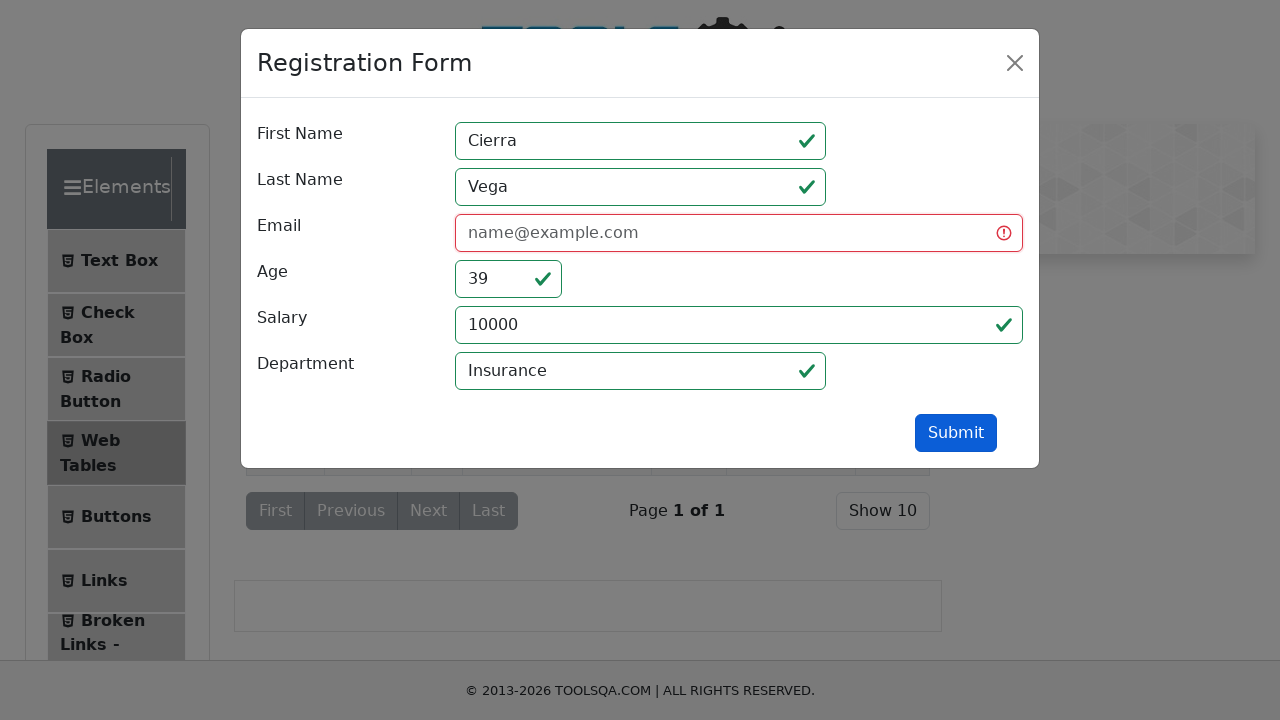

Filled email field with invalid email: '   ' on [placeholder="name@example.com"]
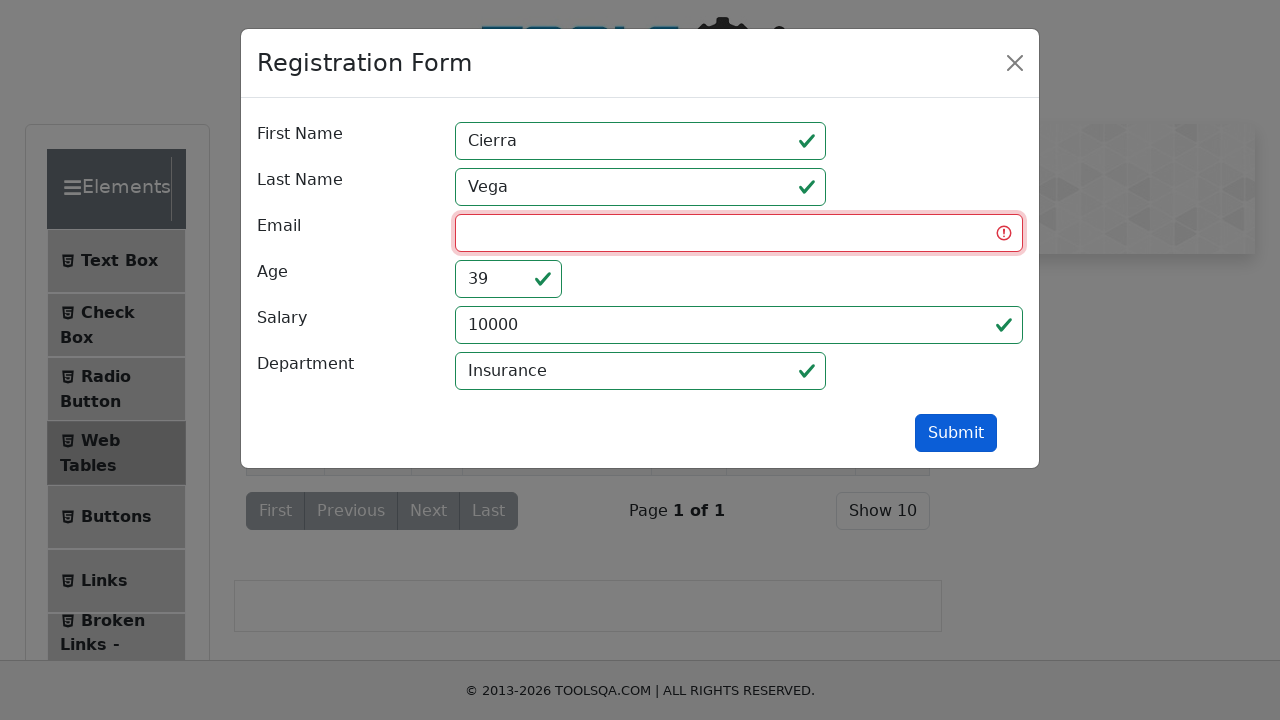

Clicked submit button with invalid email '   ' at (956, 433) on #submit
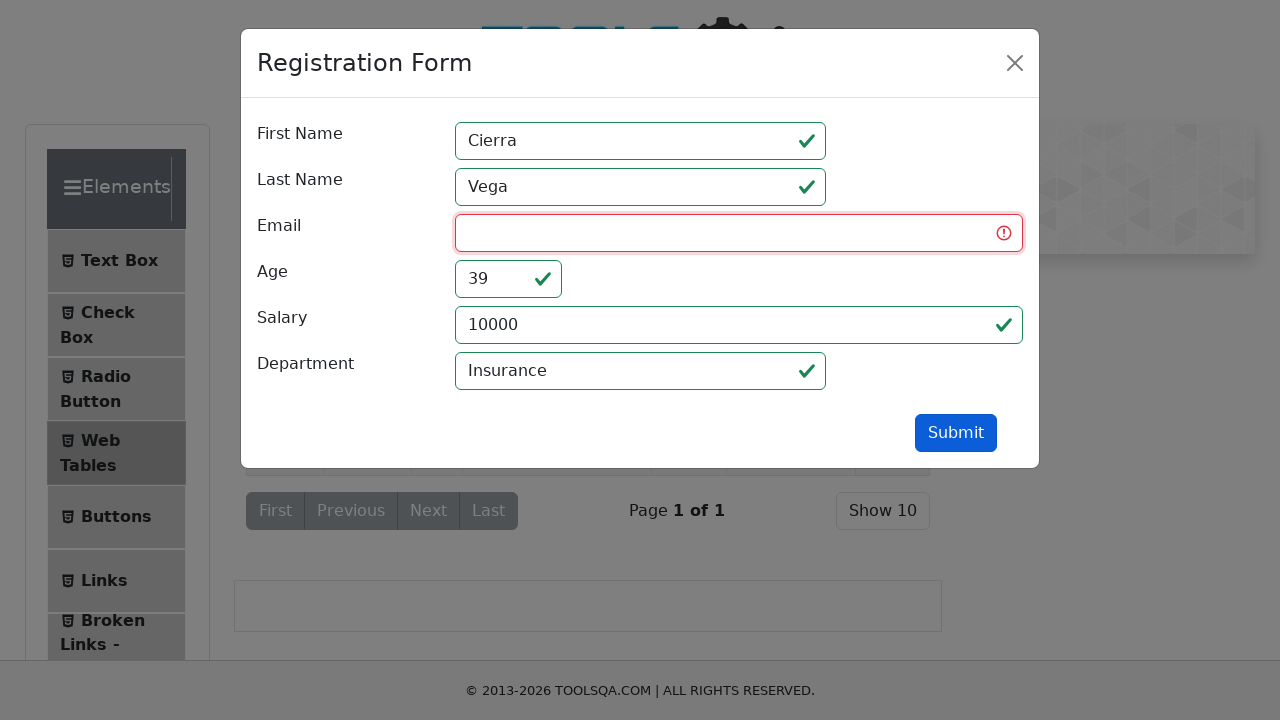

Verified form remains visible (validation working for email '   ')
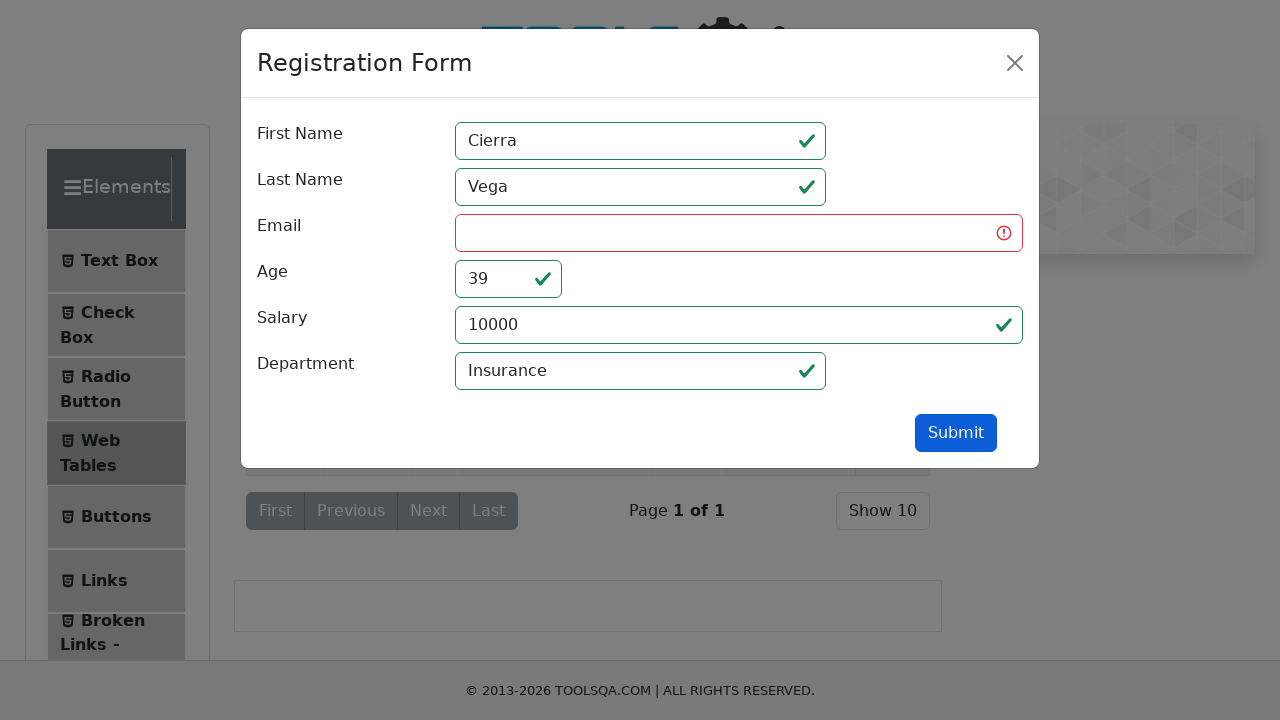

Cleared email input field on [placeholder="name@example.com"]
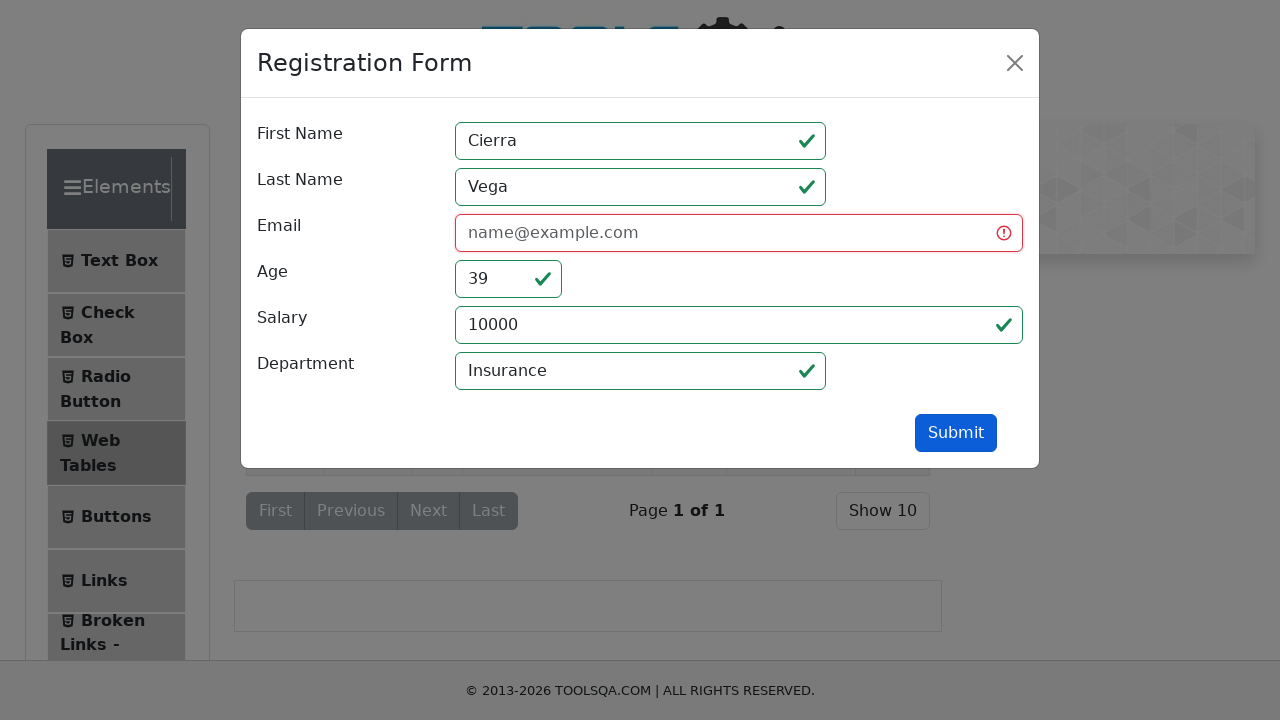

Filled email field with invalid email: 'wrong@' on [placeholder="name@example.com"]
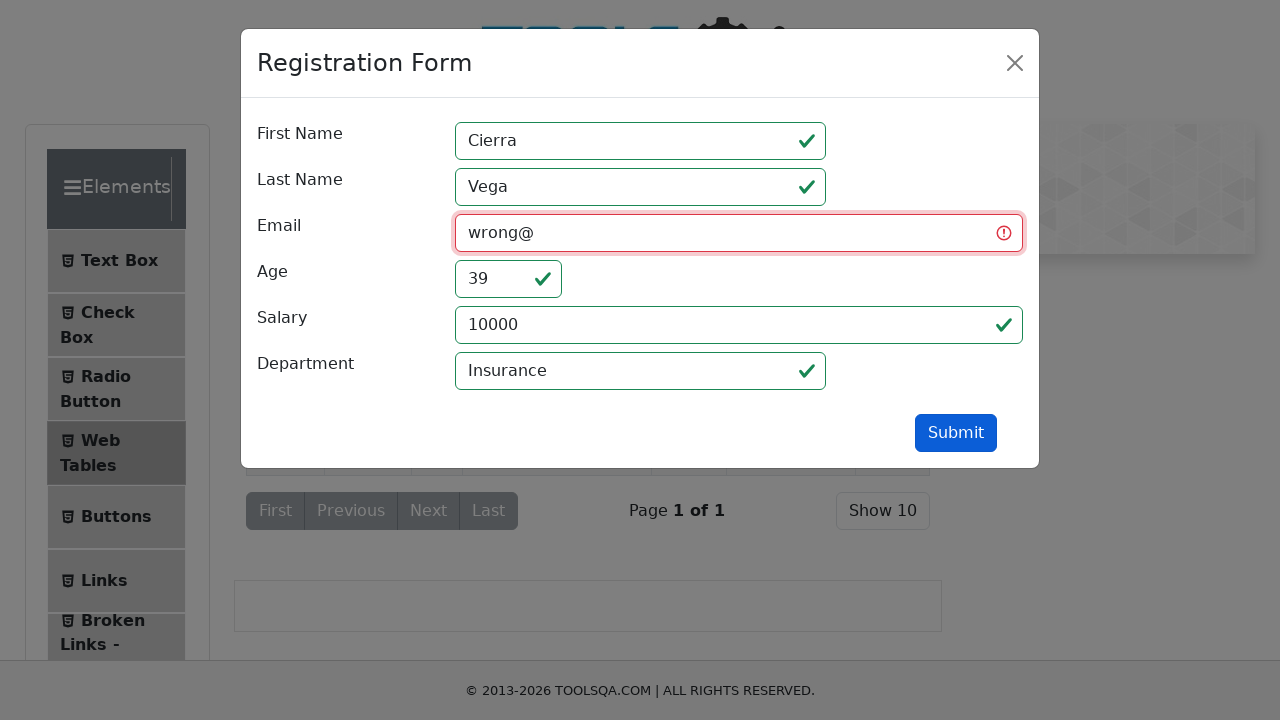

Clicked submit button with invalid email 'wrong@' at (956, 433) on #submit
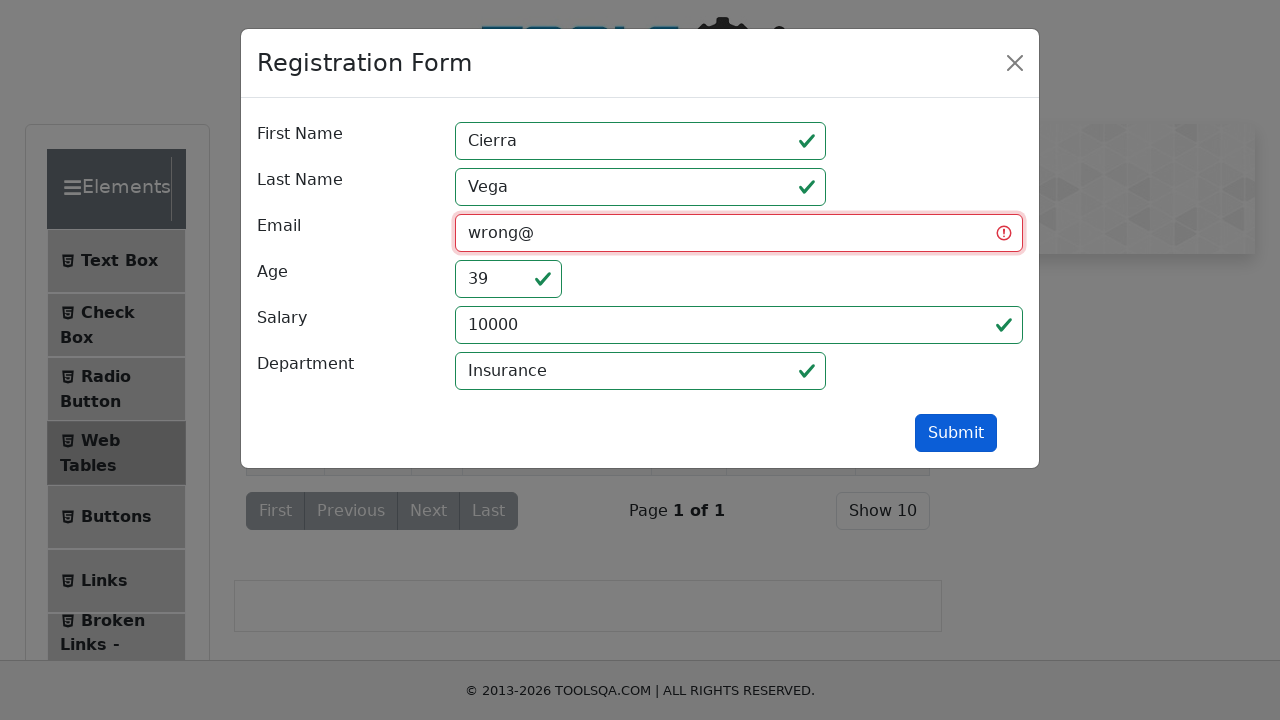

Verified form remains visible (validation working for email 'wrong@')
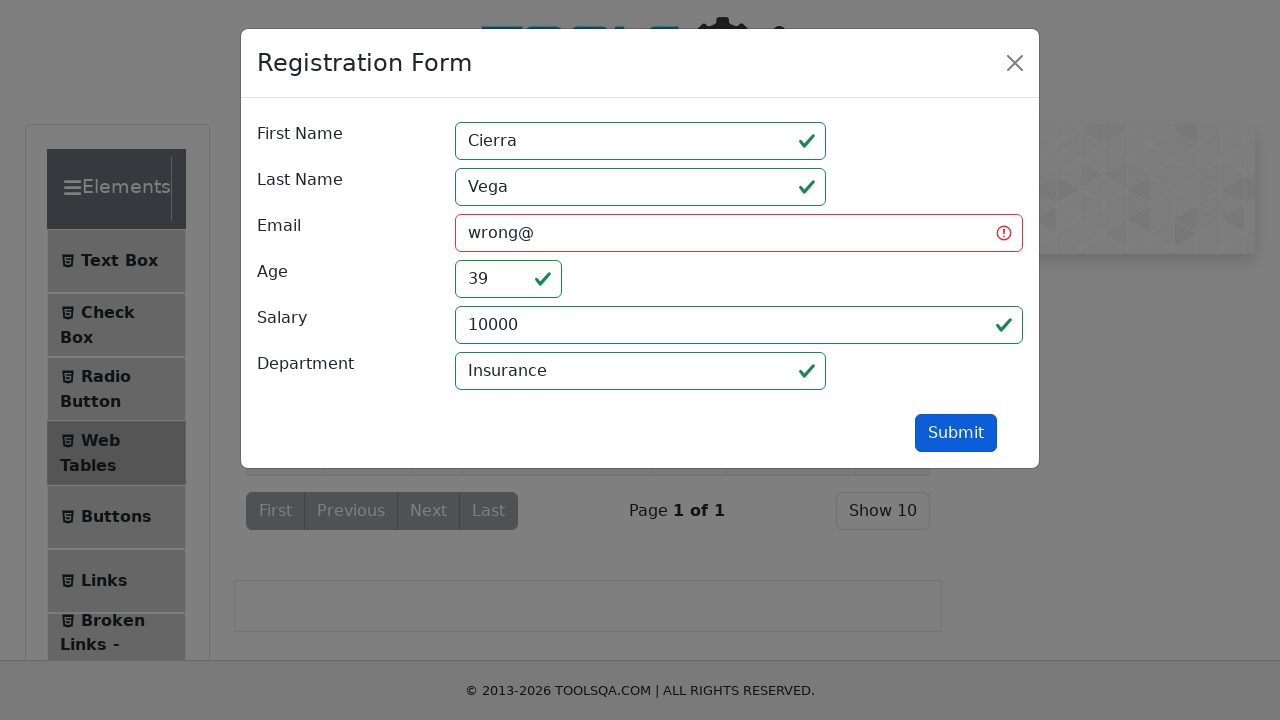

Cleared email input field on [placeholder="name@example.com"]
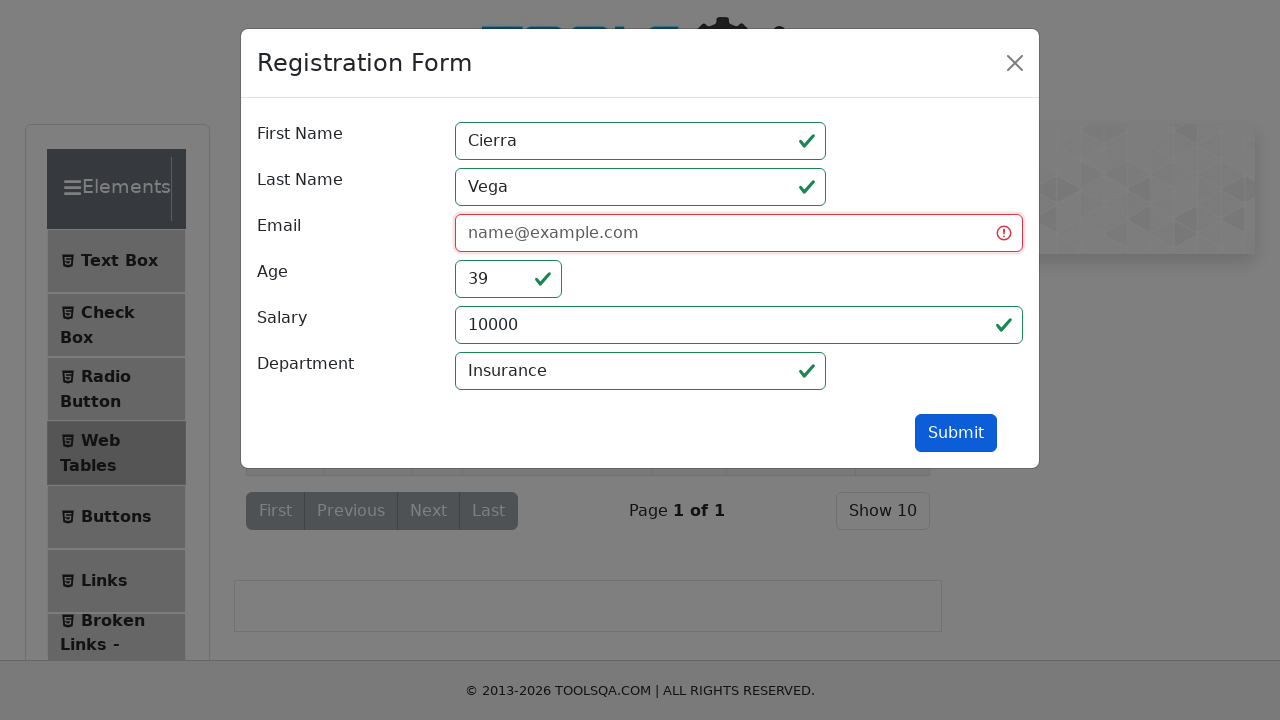

Filled email field with invalid email: 'user@' on [placeholder="name@example.com"]
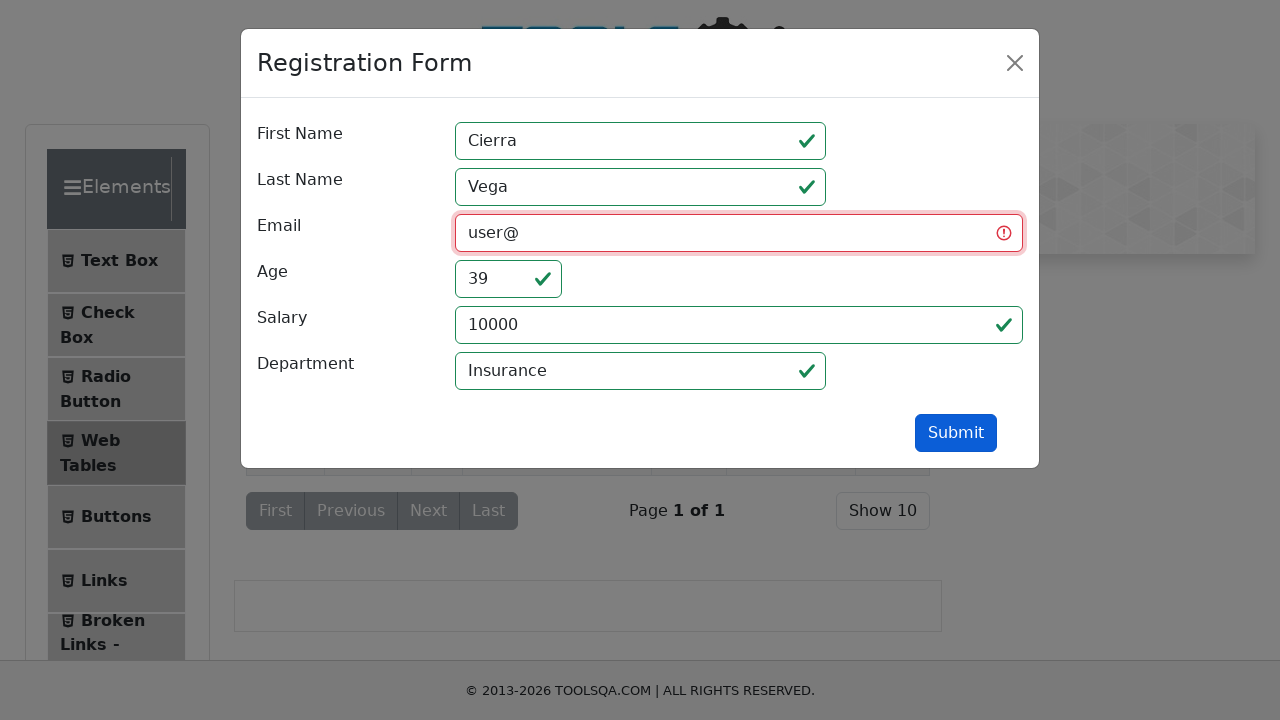

Clicked submit button with invalid email 'user@' at (956, 433) on #submit
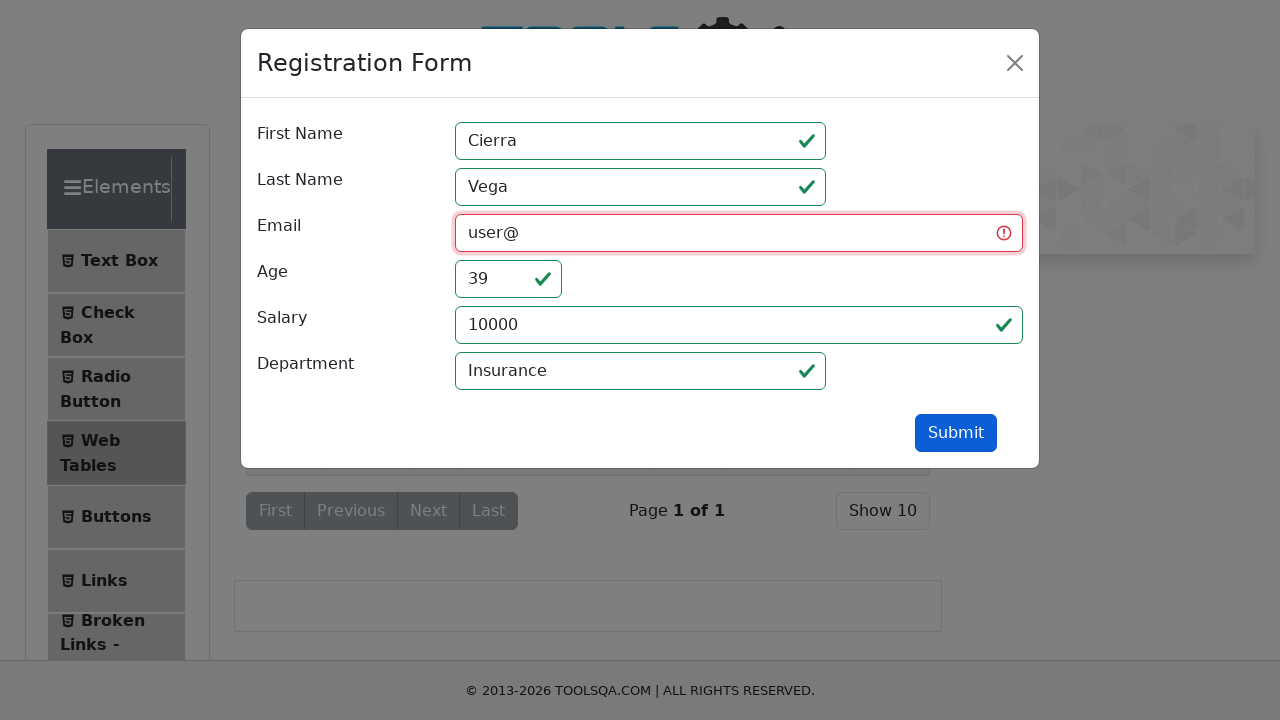

Verified form remains visible (validation working for email 'user@')
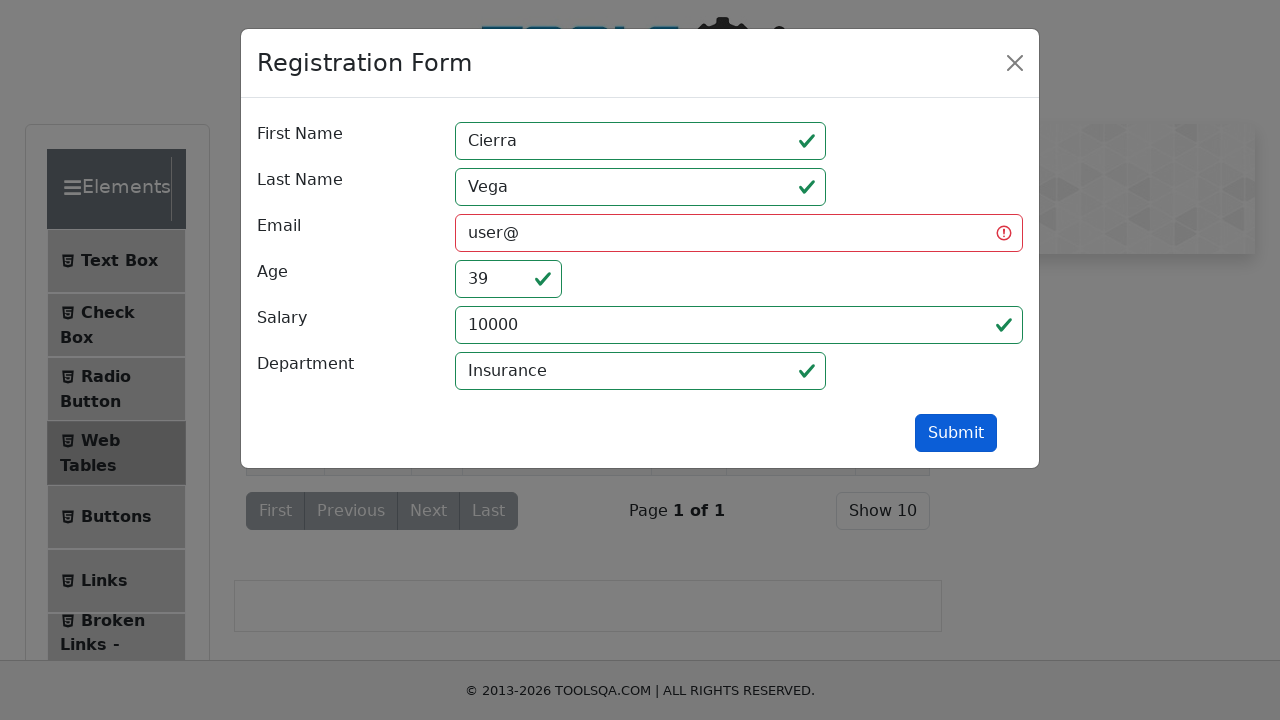

Cleared email input field on [placeholder="name@example.com"]
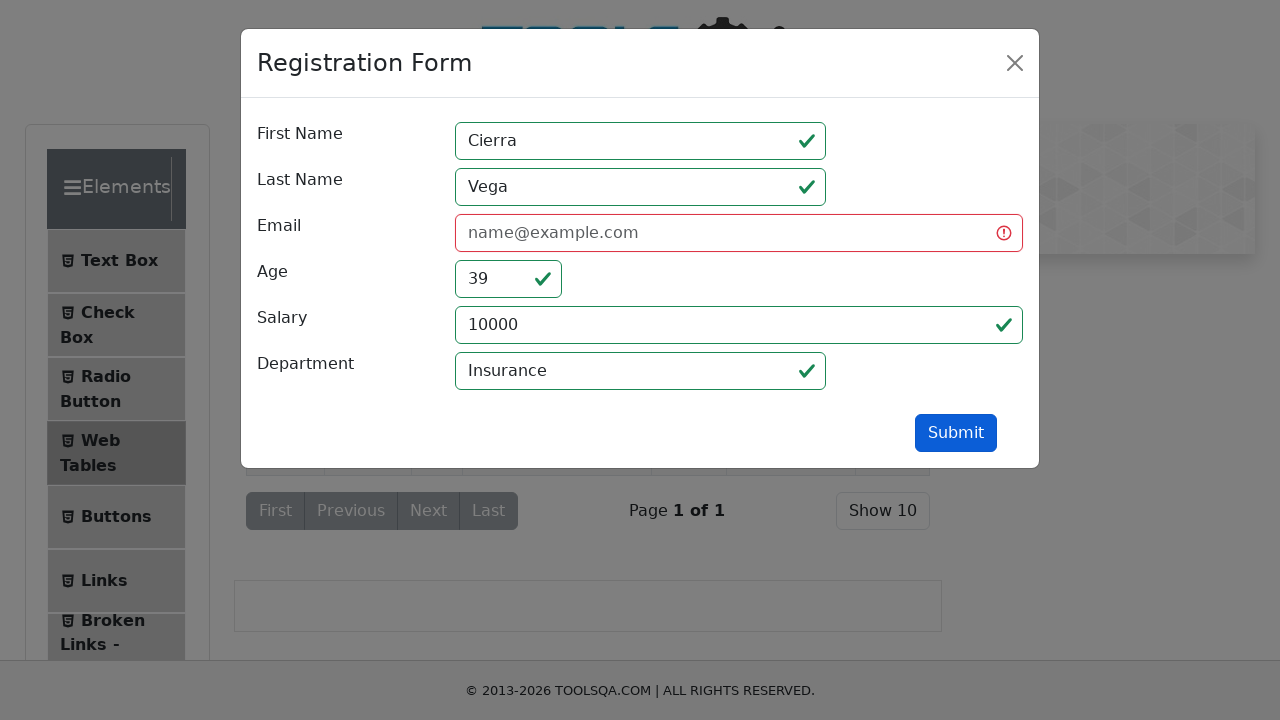

Filled email field with invalid email: 'тест' on [placeholder="name@example.com"]
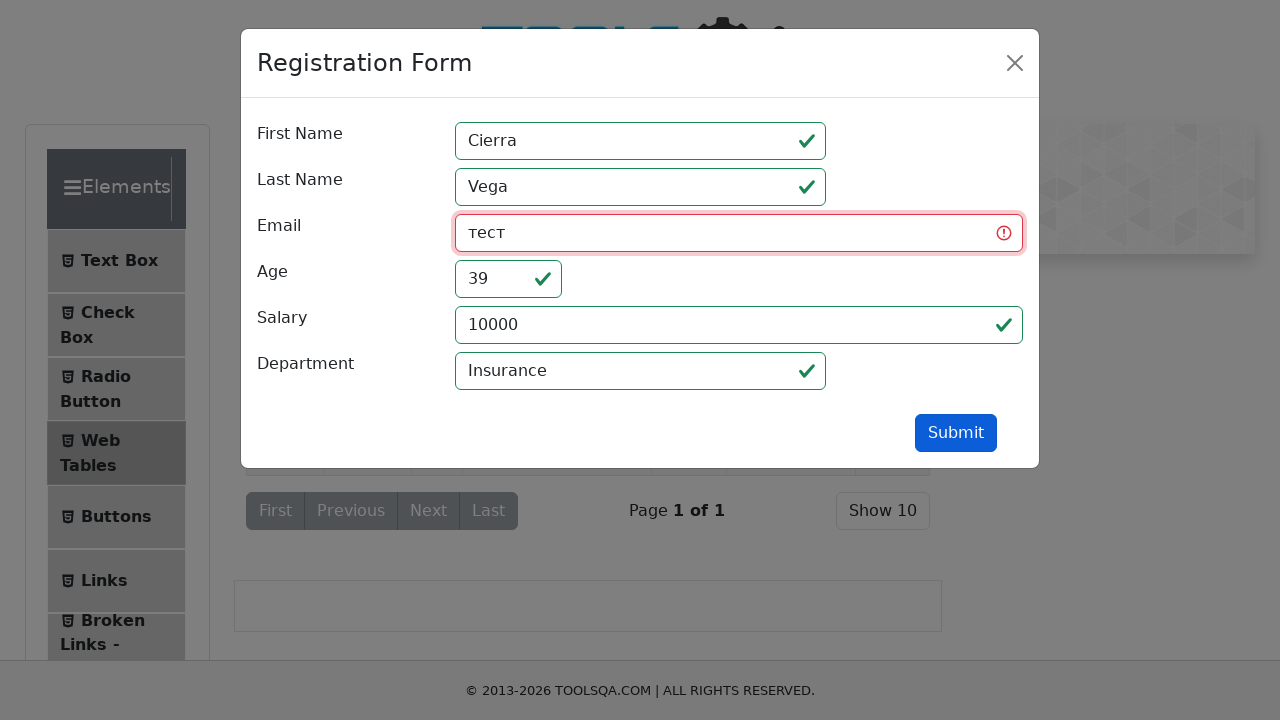

Clicked submit button with invalid email 'тест' at (956, 433) on #submit
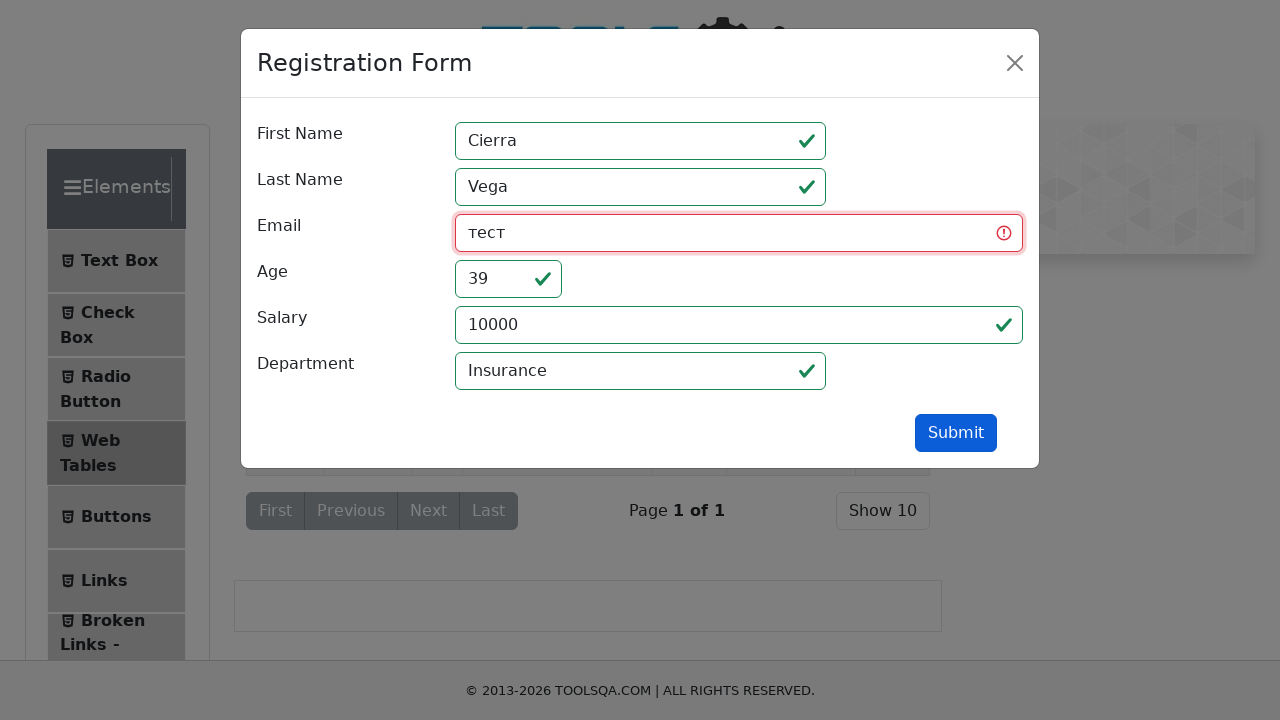

Verified form remains visible (validation working for email 'тест')
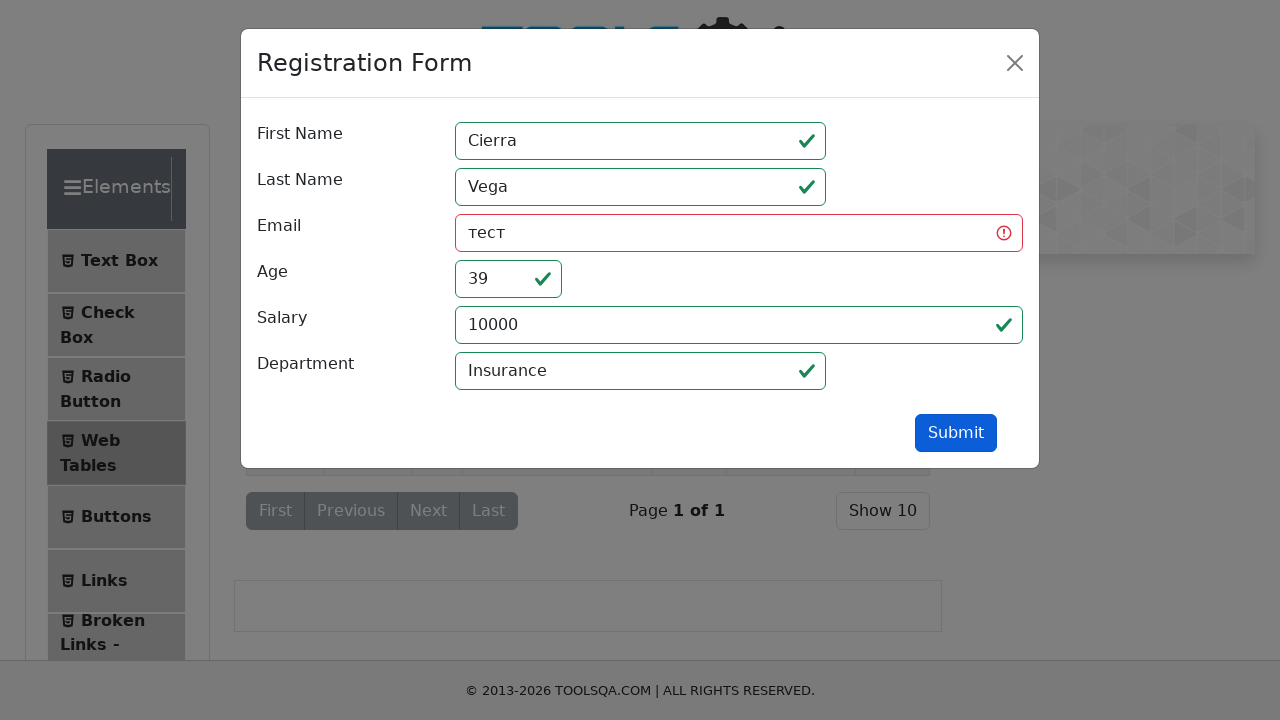

Cleared email input field on [placeholder="name@example.com"]
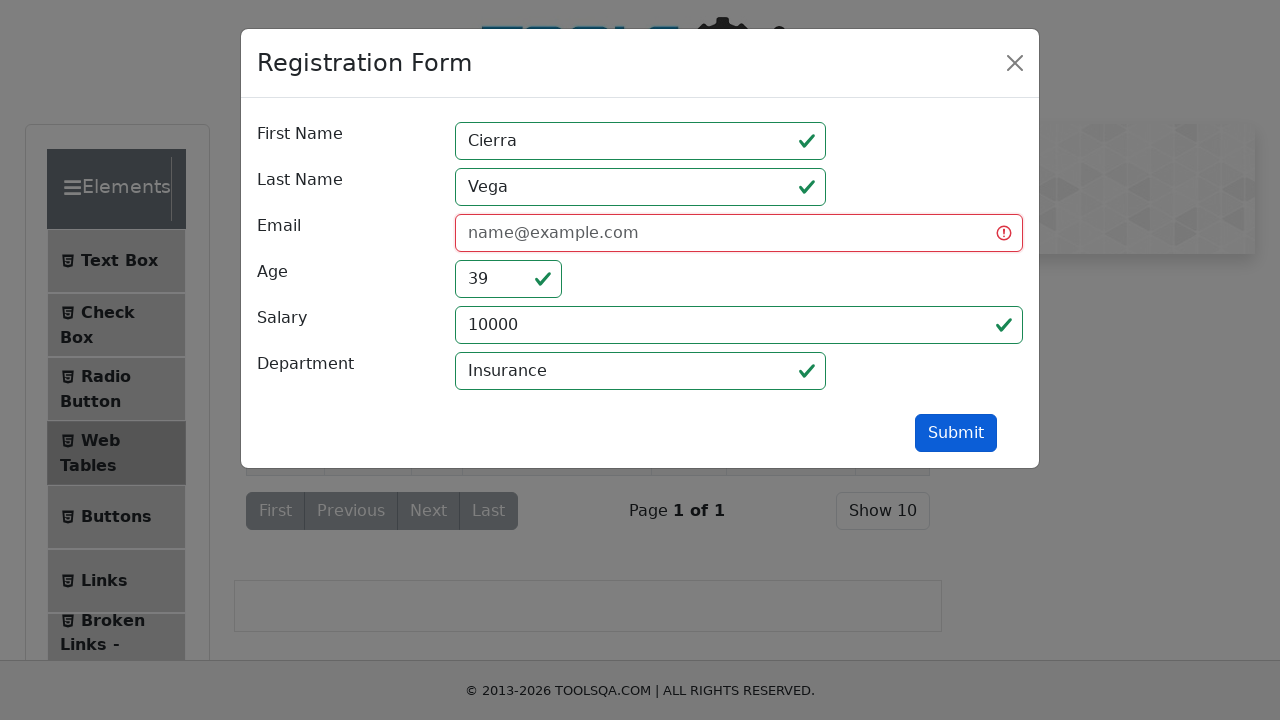

Filled email field with invalid email: '12345' on [placeholder="name@example.com"]
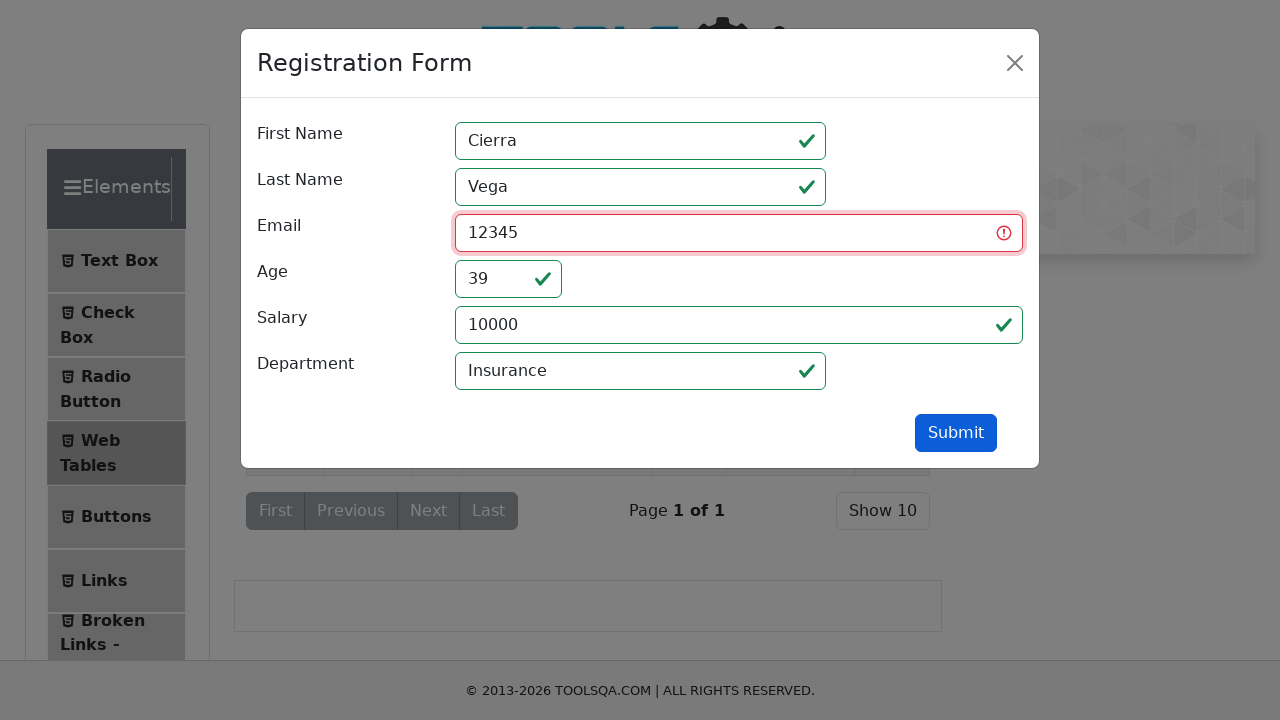

Clicked submit button with invalid email '12345' at (956, 433) on #submit
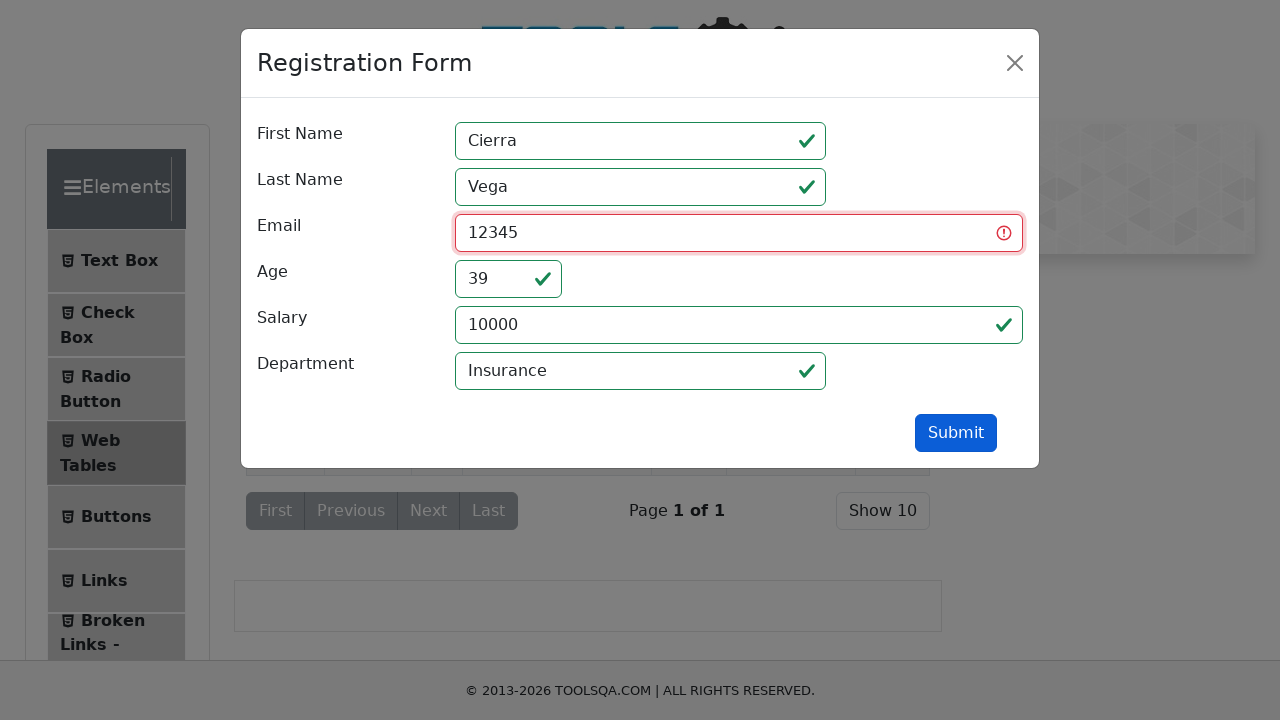

Verified form remains visible (validation working for email '12345')
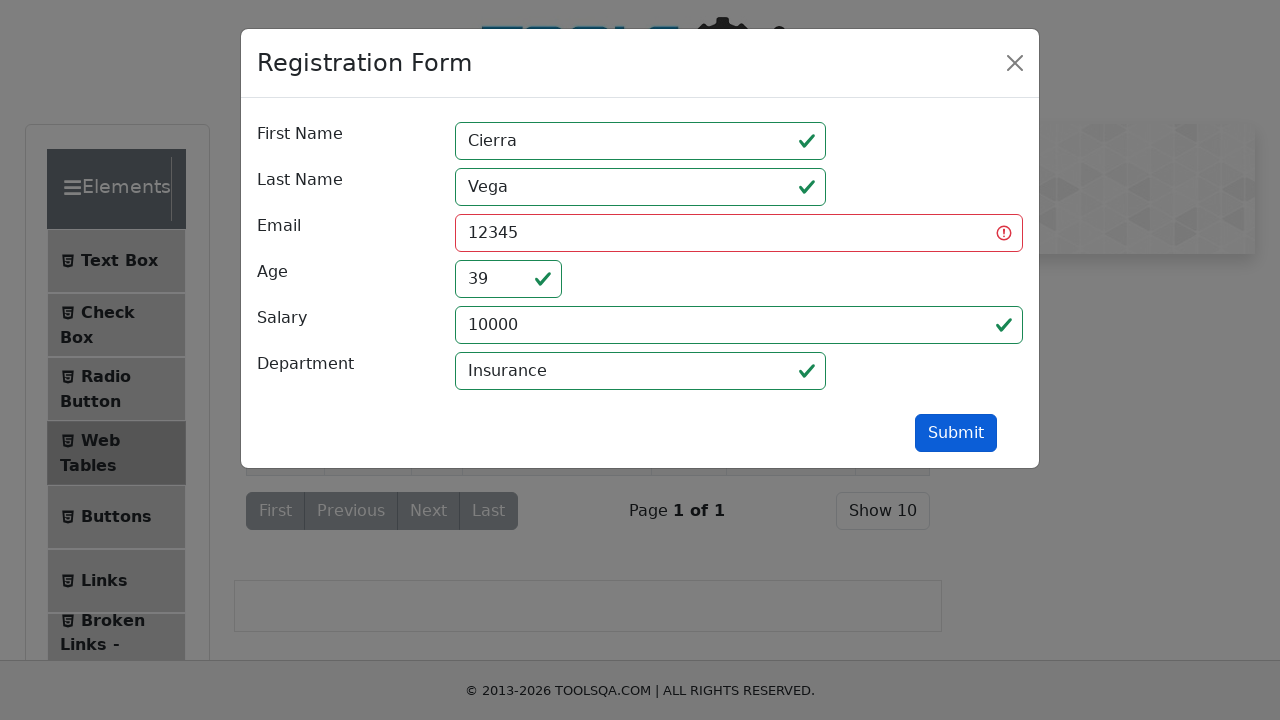

Cleared email input field on [placeholder="name@example.com"]
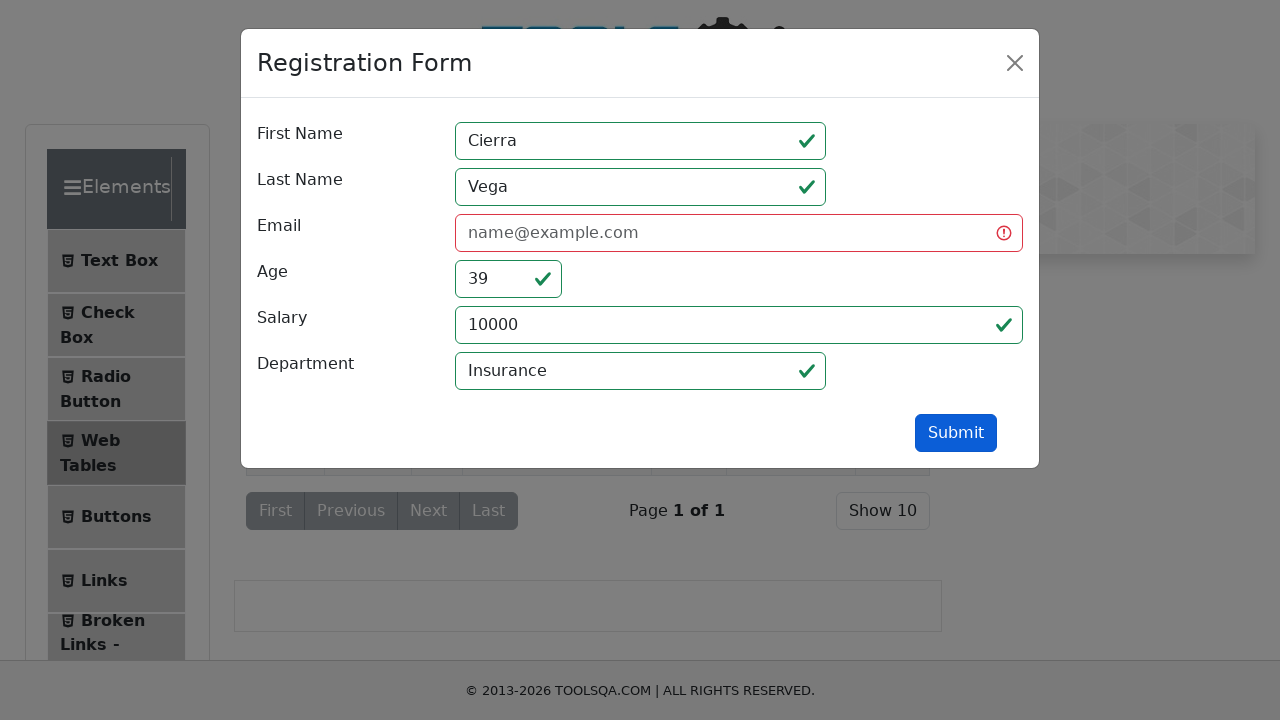

Filled email field with invalid email: 'user example@test.com' on [placeholder="name@example.com"]
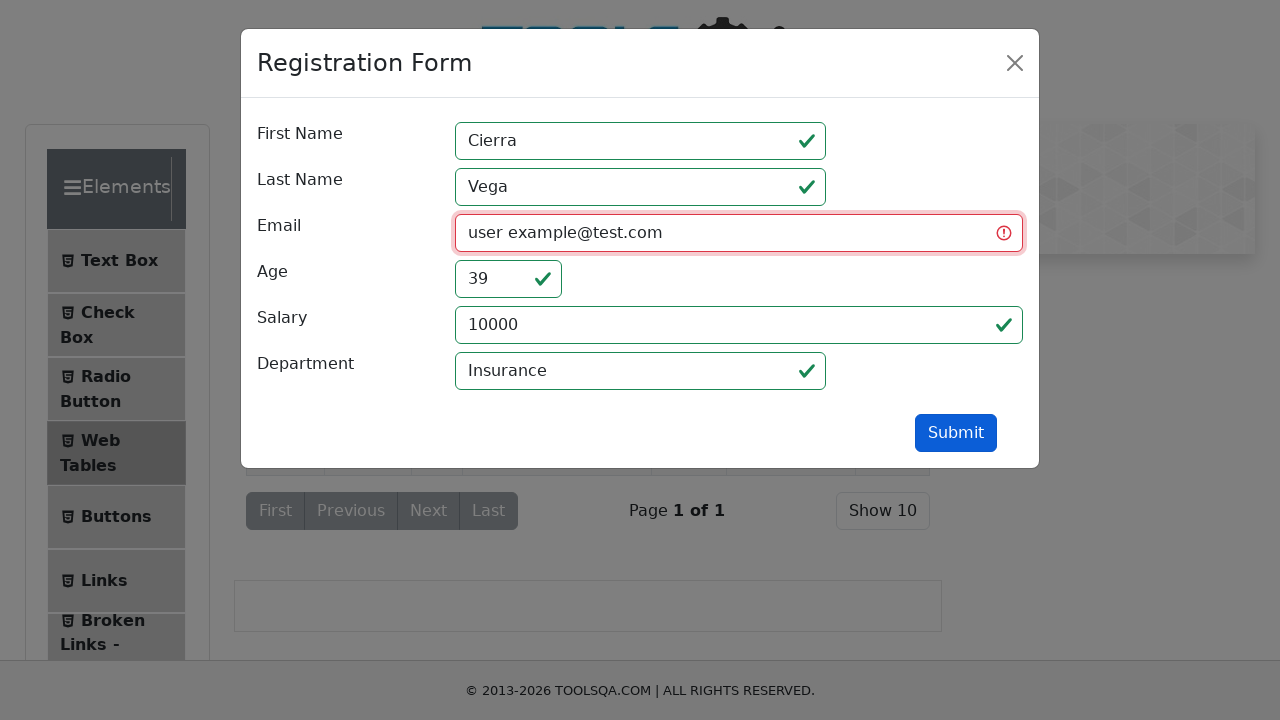

Clicked submit button with invalid email 'user example@test.com' at (956, 433) on #submit
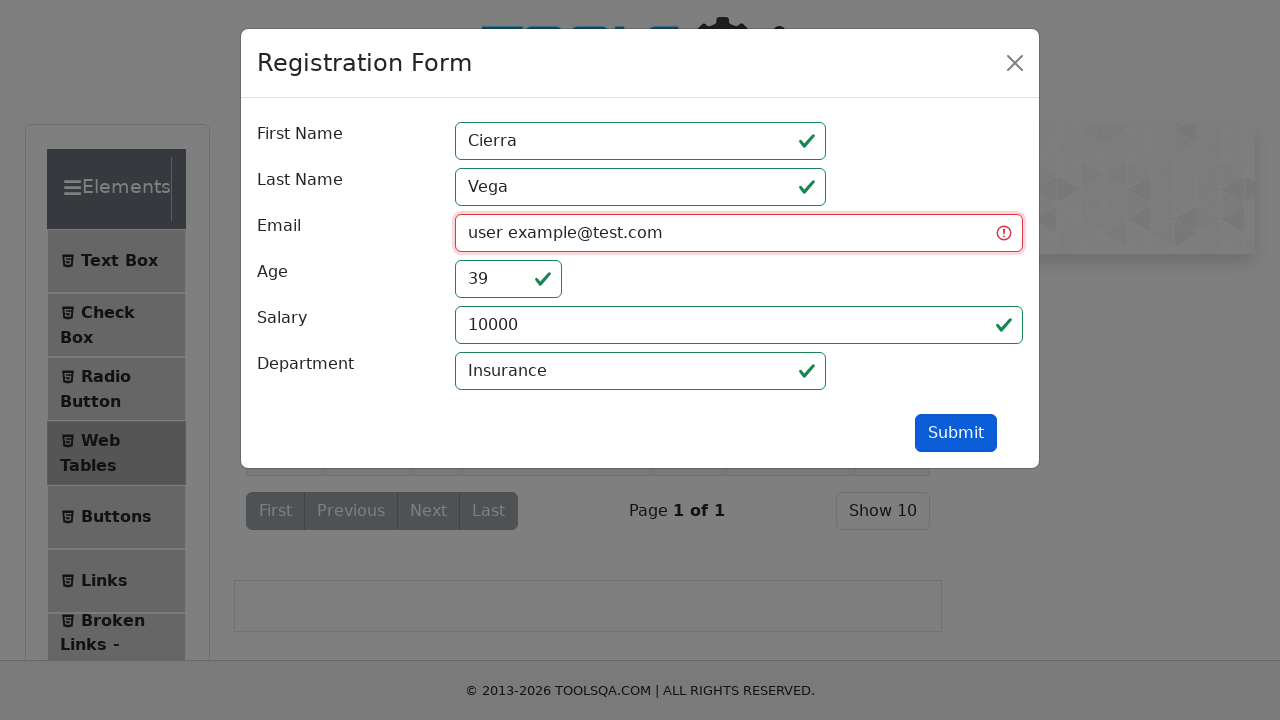

Verified form remains visible (validation working for email 'user example@test.com')
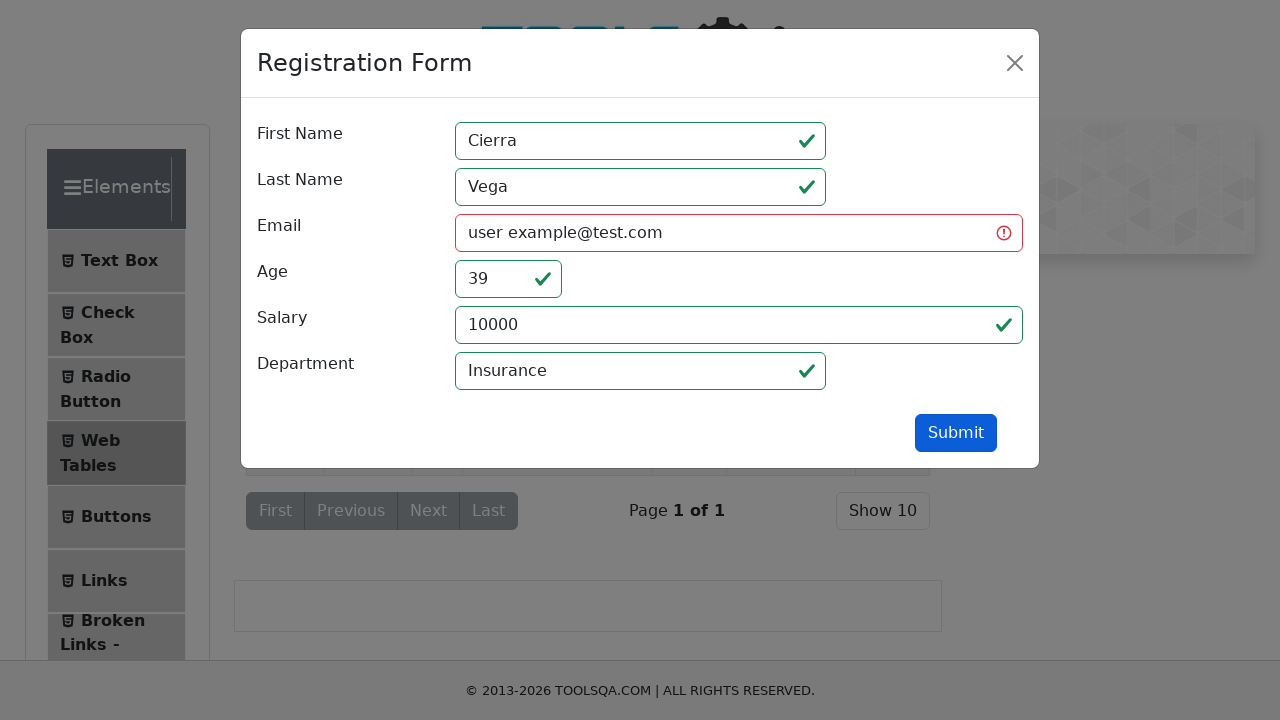

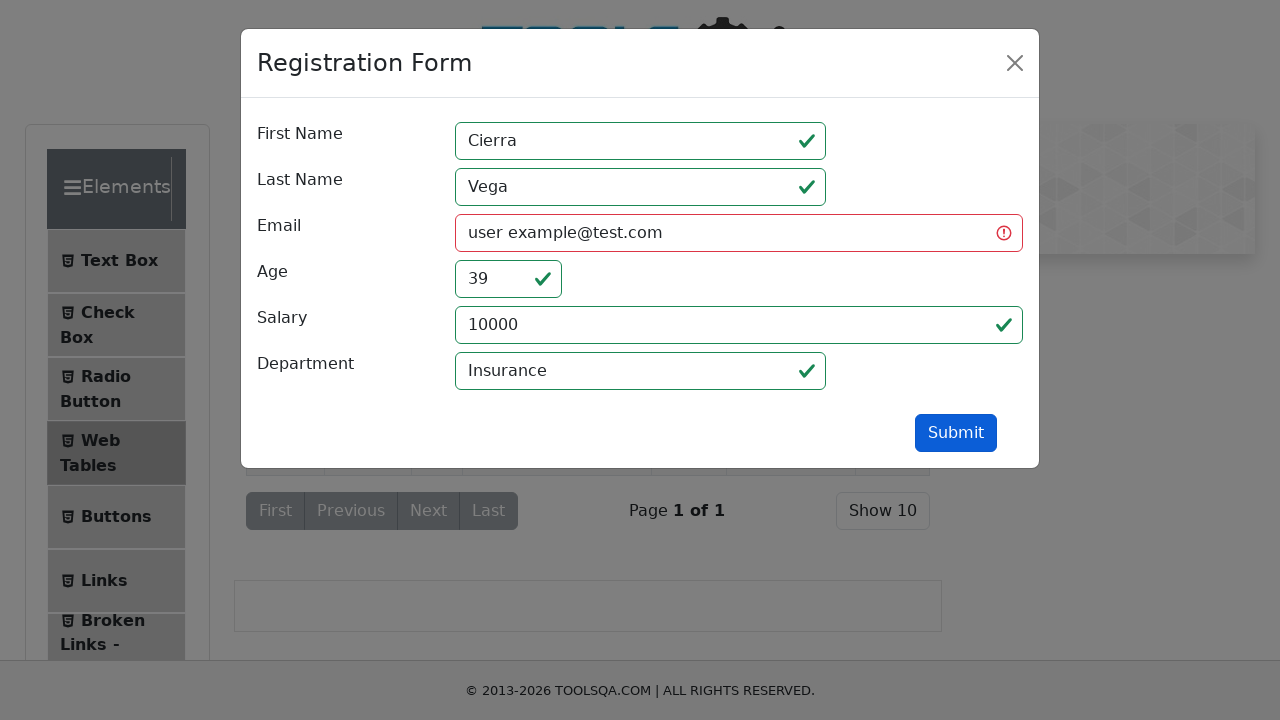